Tests that the text input field is cleared after adding a todo item.

Starting URL: https://demo.playwright.dev/todomvc

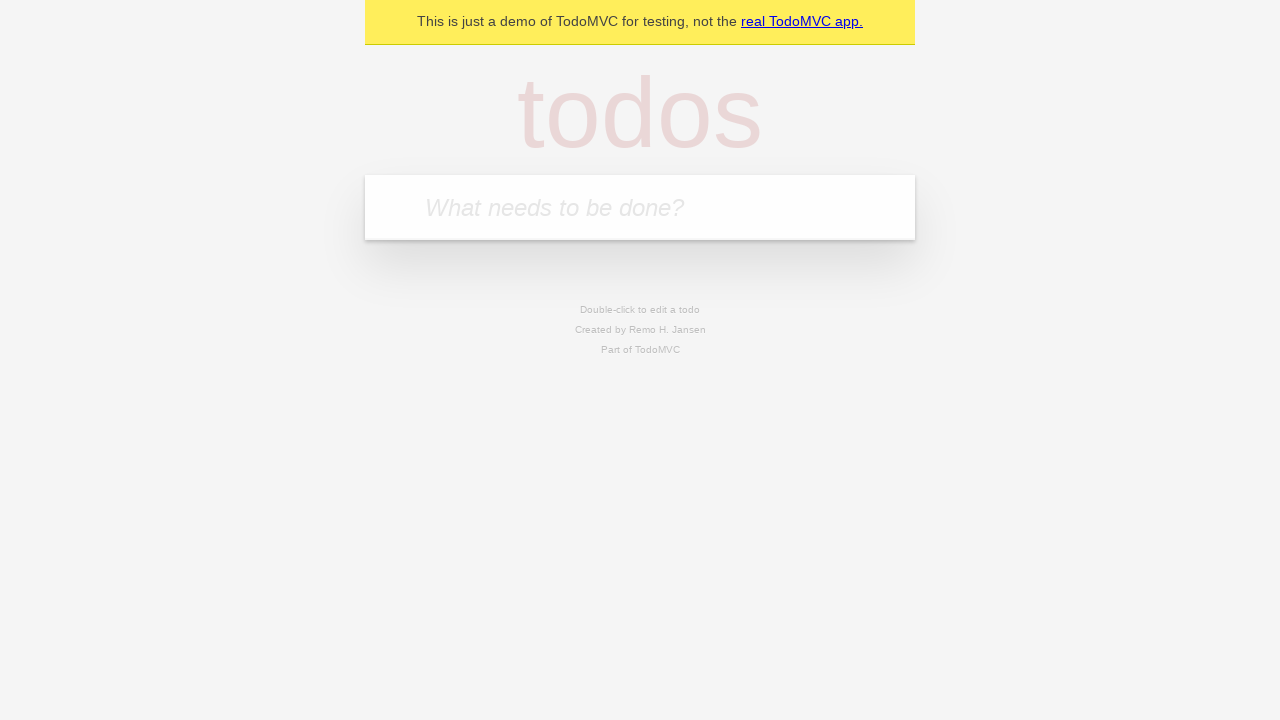

Filled todo input field with 'buy some cheese' on internal:attr=[placeholder="What needs to be done?"i]
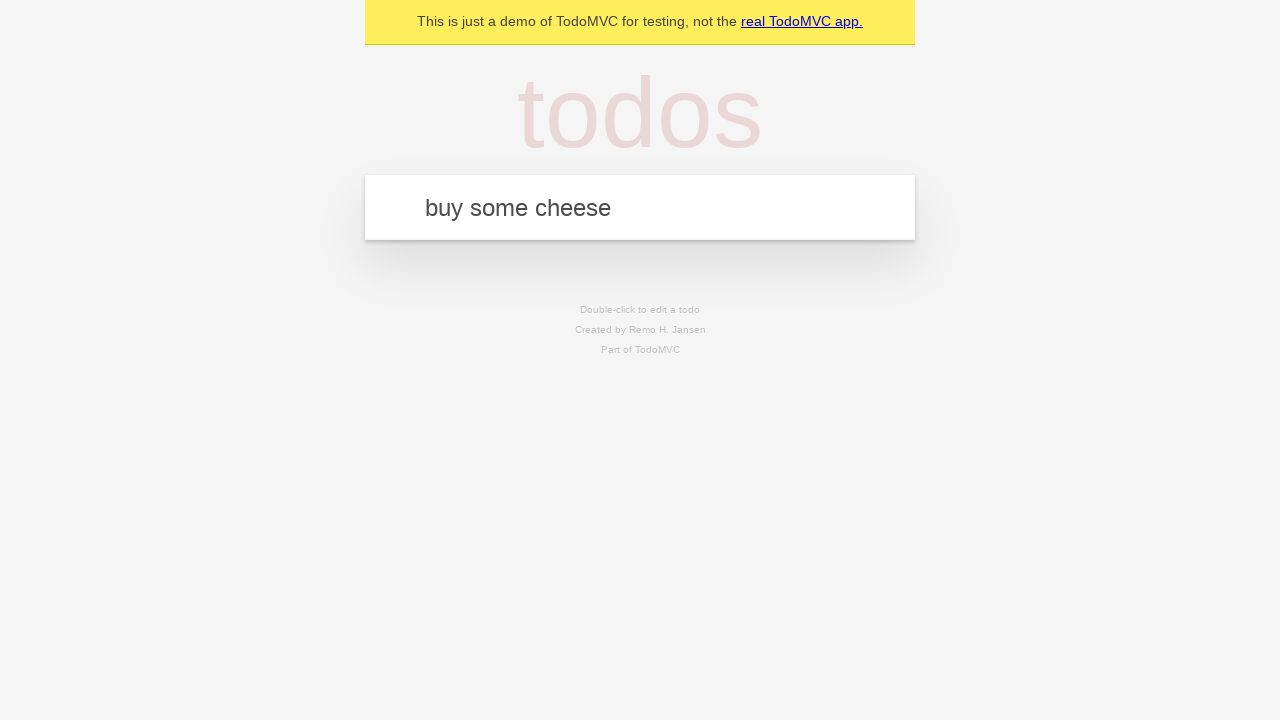

Pressed Enter to add todo item on internal:attr=[placeholder="What needs to be done?"i]
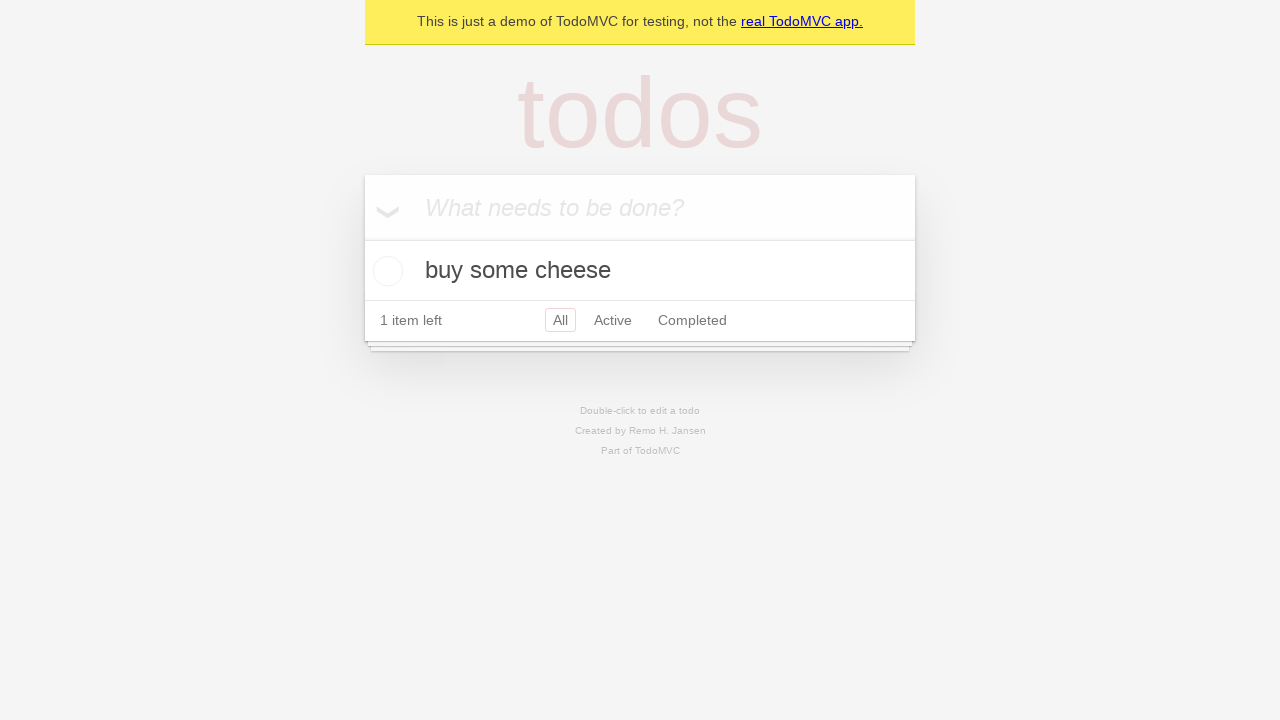

Verified todo item was added to the list
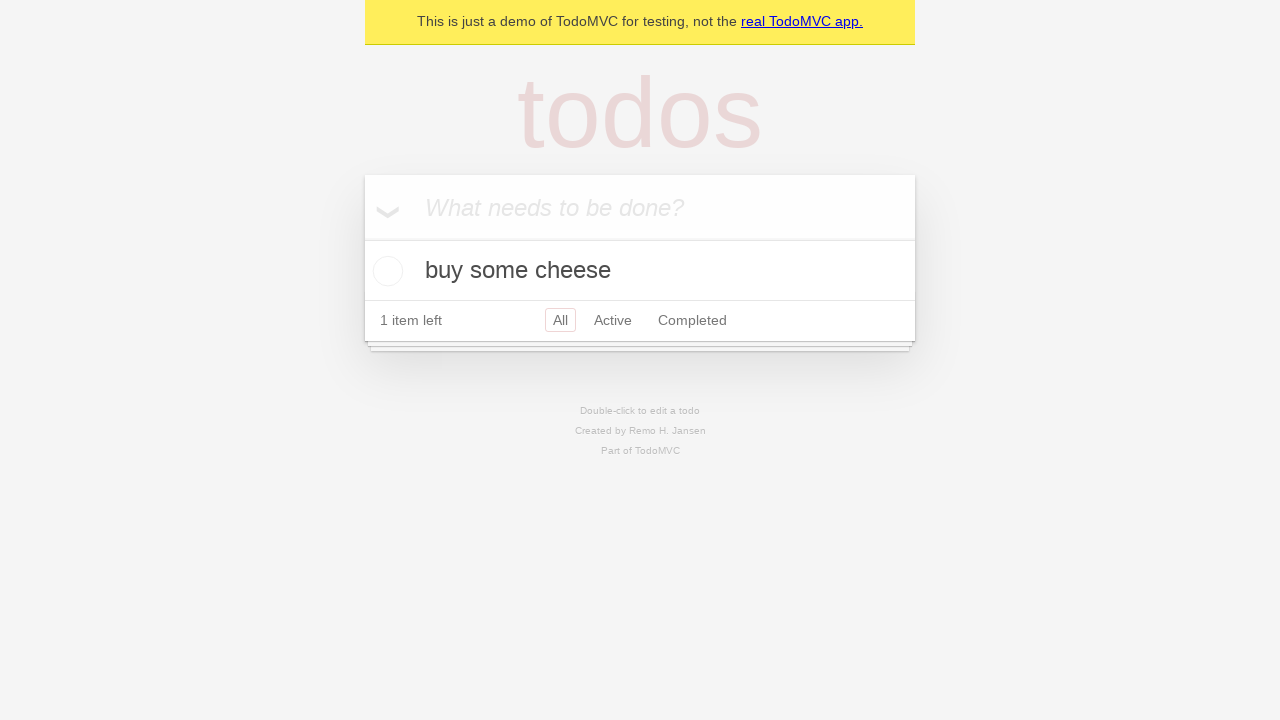

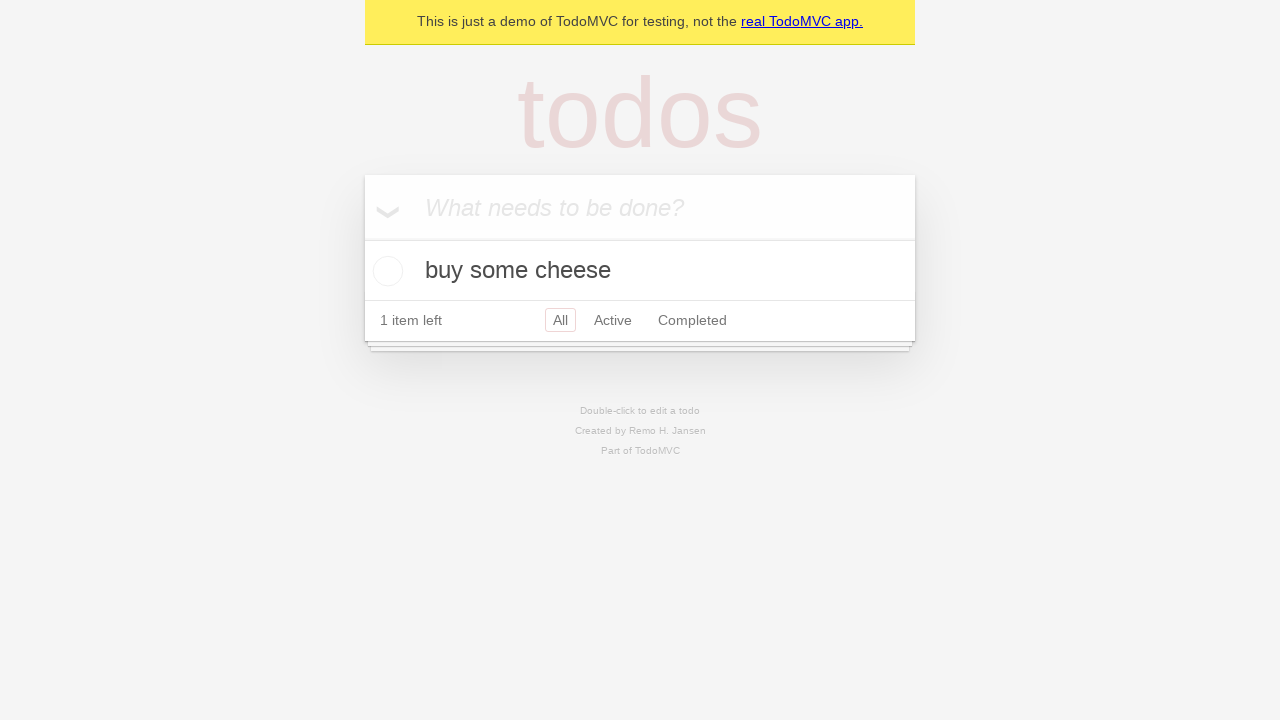